Opens the Burkit online website and verifies the page loads successfully by checking that the title is not empty and the body element exists.

Starting URL: https://online.burkit.kz/

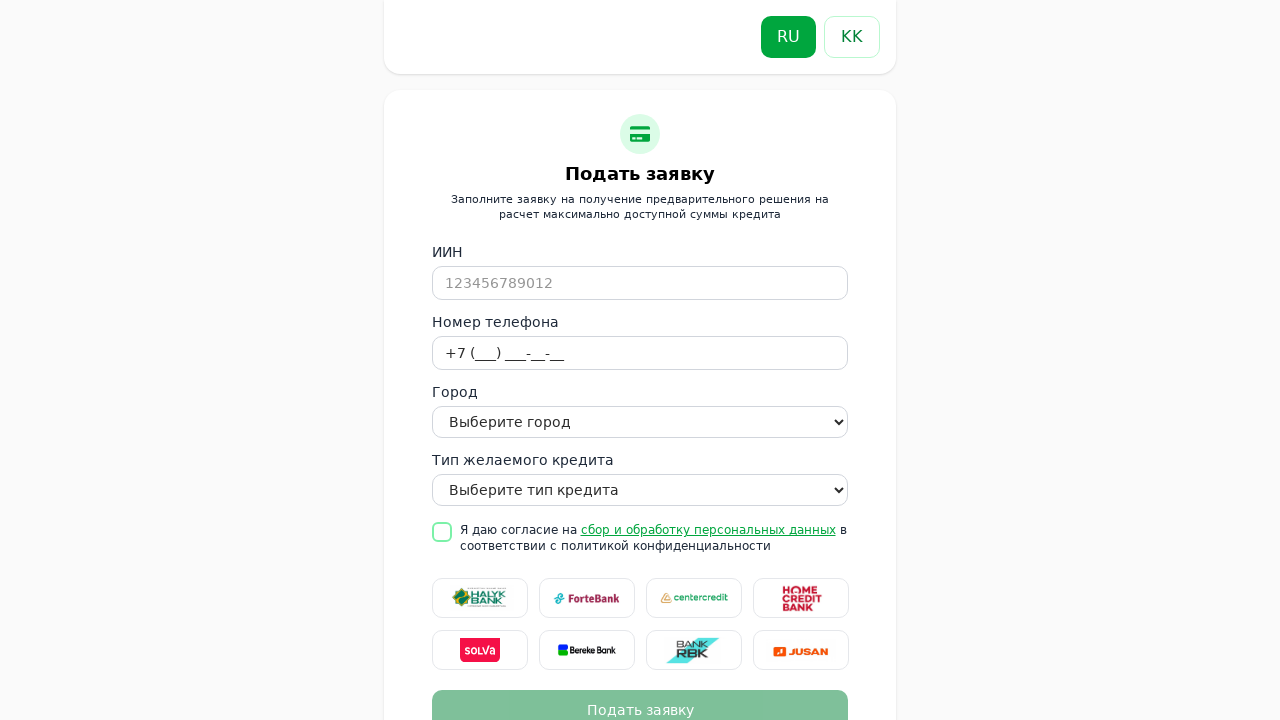

Navigated to Burkit online website
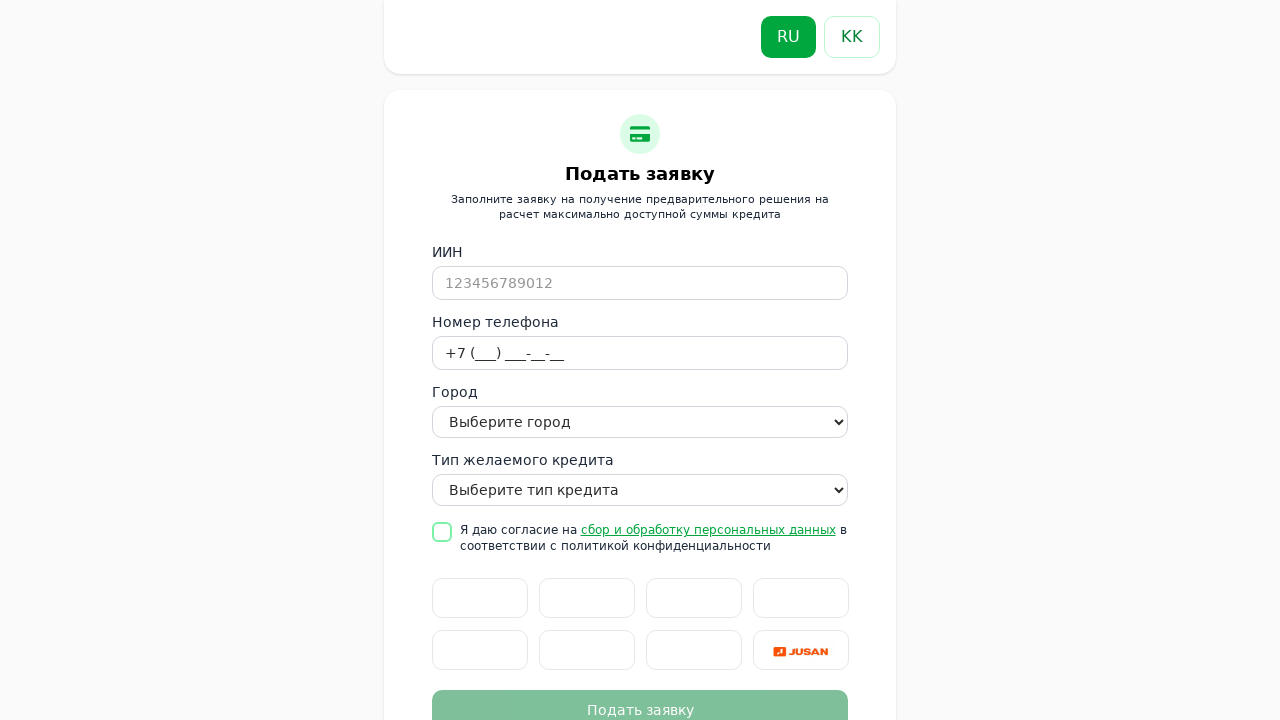

Body element loaded successfully
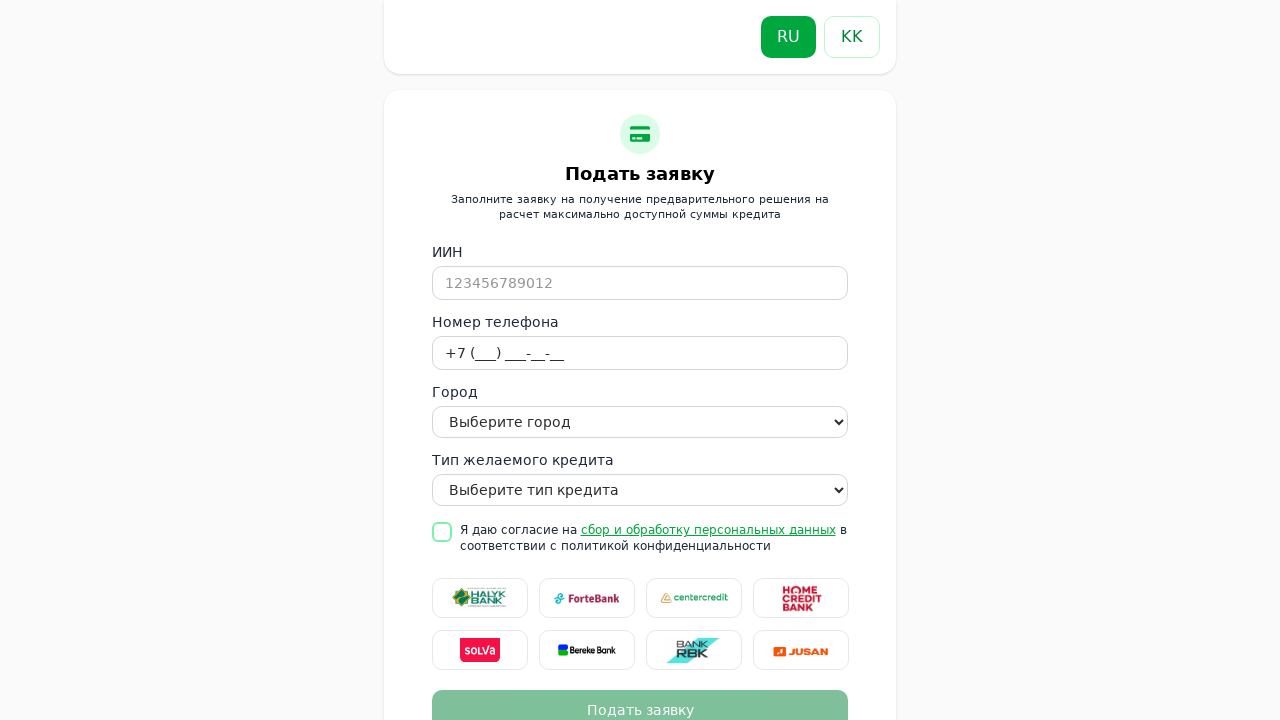

Page title verified: 'Burkit Finance Online | Онлайн-заявка на кредит, калькулятор и предодобренная сумма'
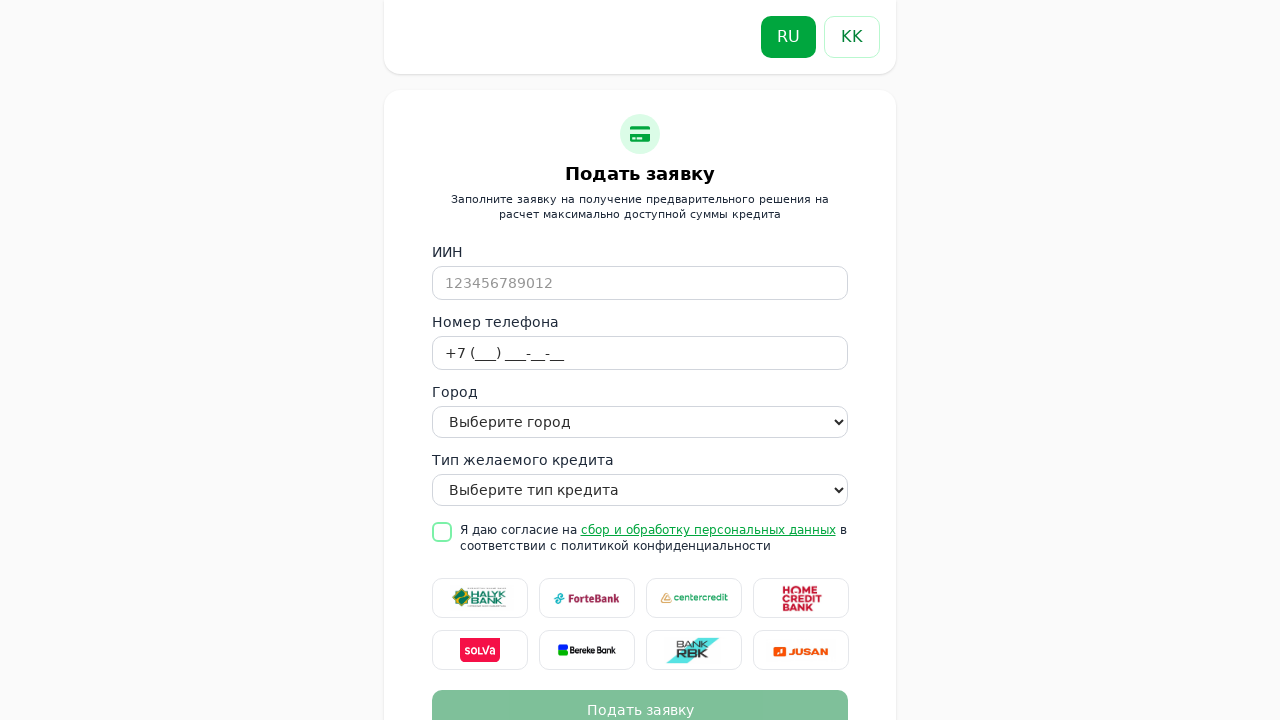

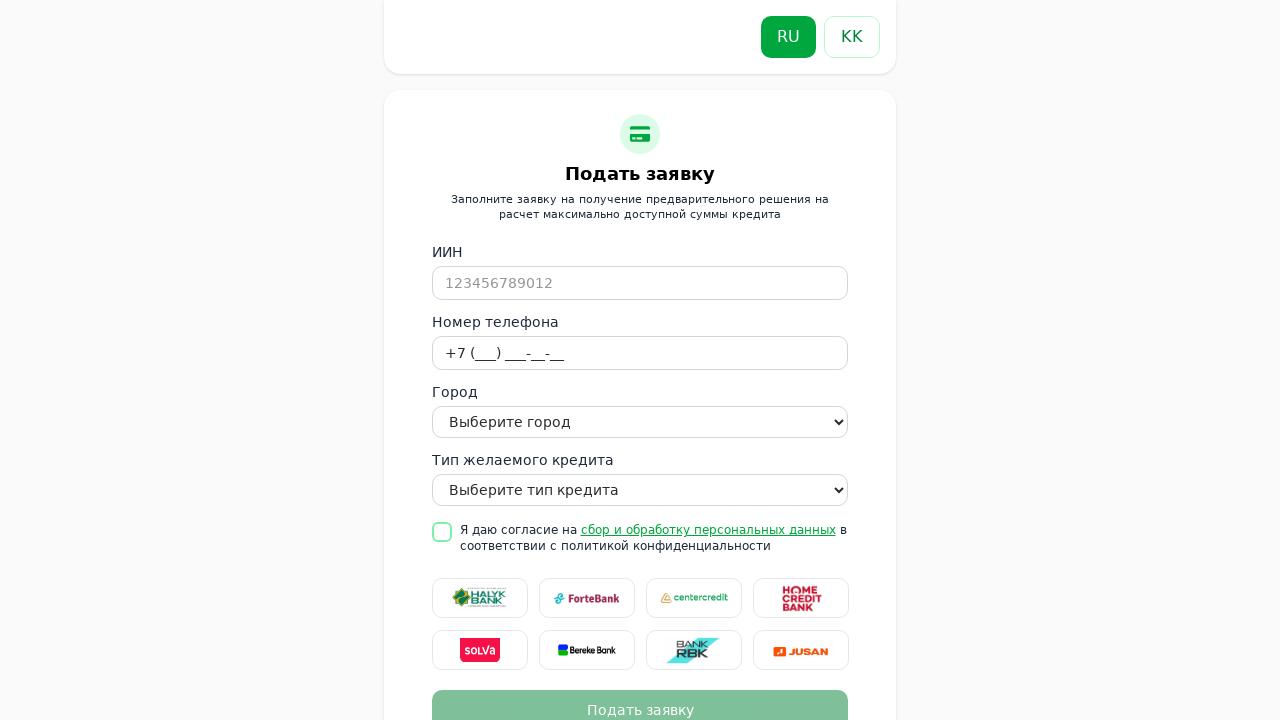